Tests the Erail train search functionality by entering departure and arrival stations, unchecking date selection, and verifying train results are displayed

Starting URL: https://erail.in/

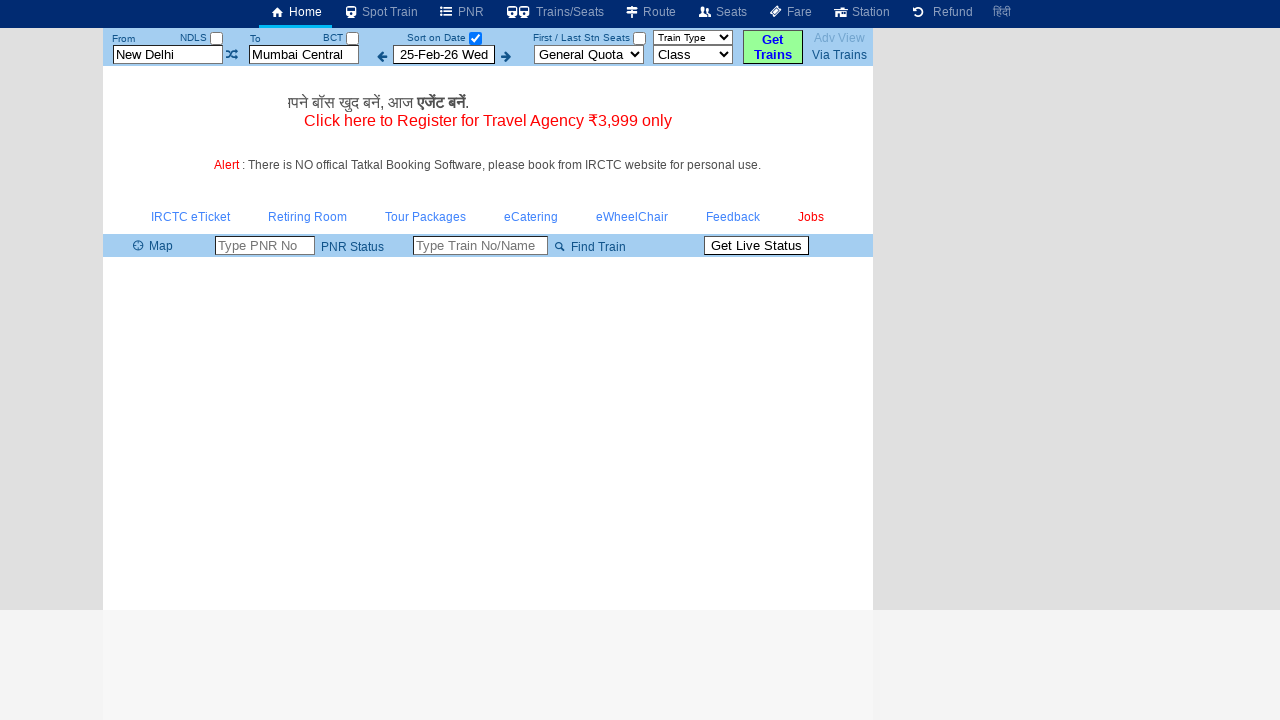

Cleared departure station field on #txtStationFrom
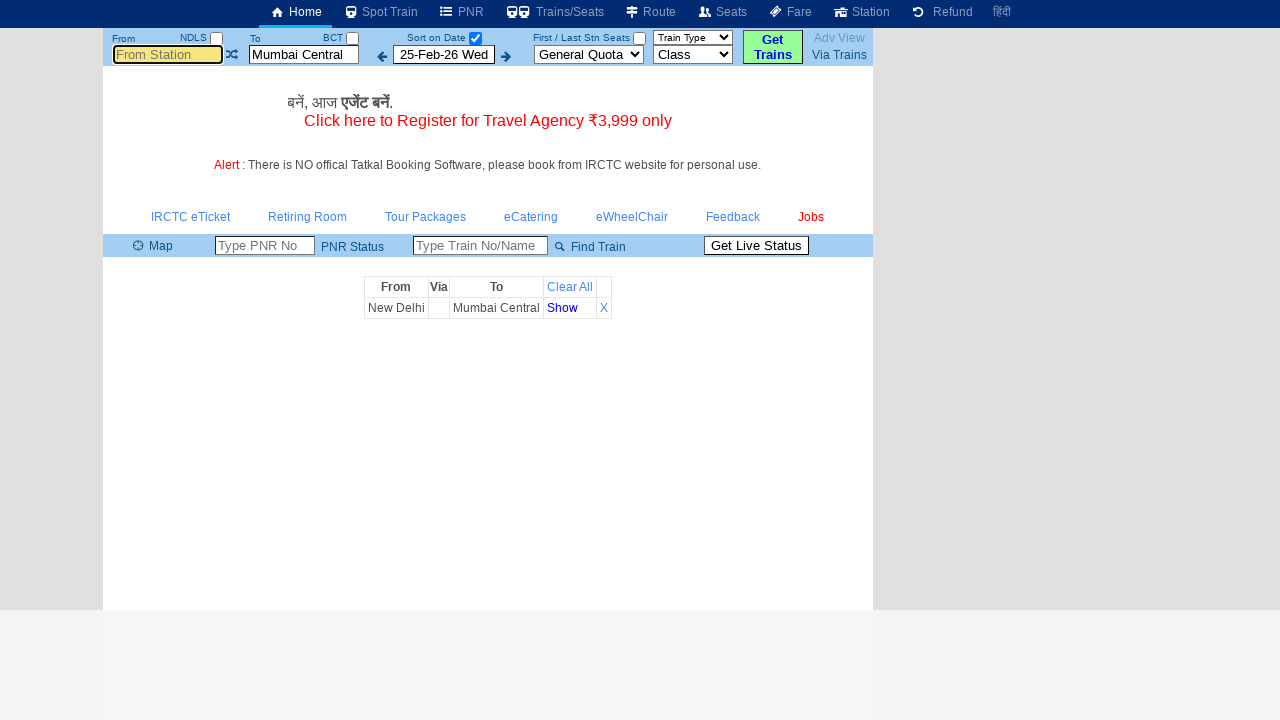

Filled departure station with 'MAS' on #txtStationFrom
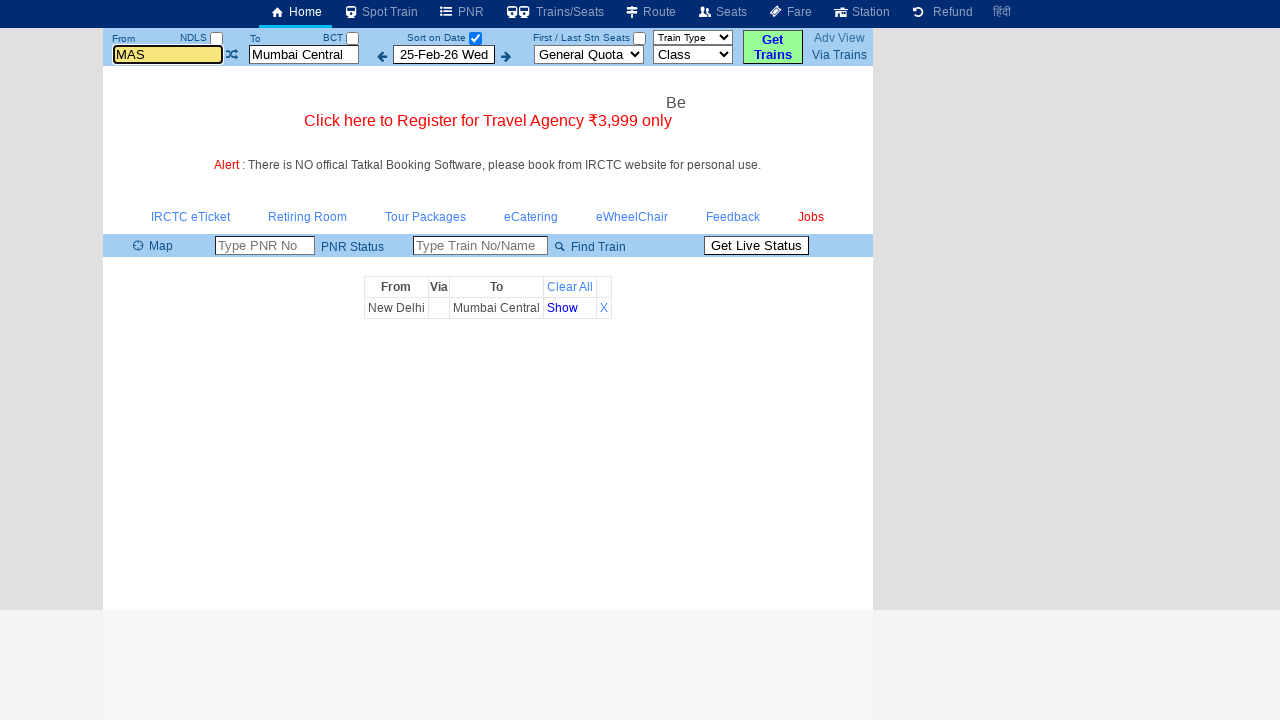

Cleared arrival station field on #txtStationTo
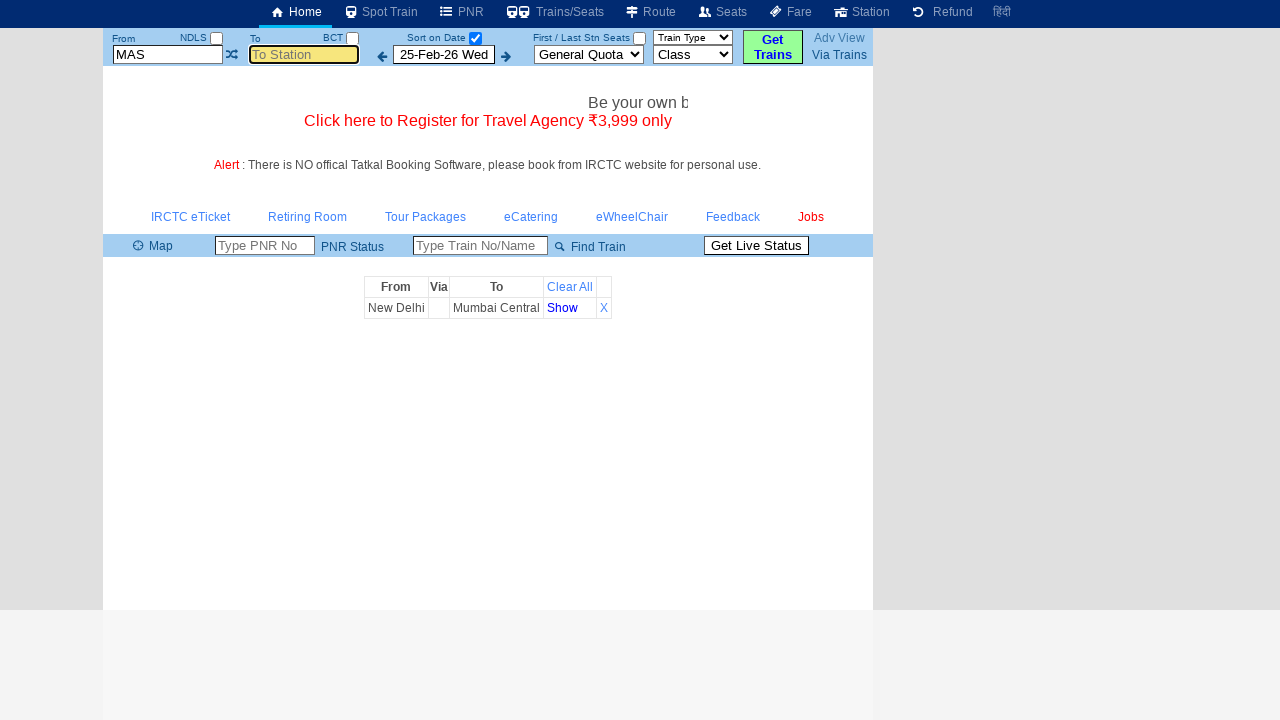

Filled arrival station with 'MDU' on #txtStationTo
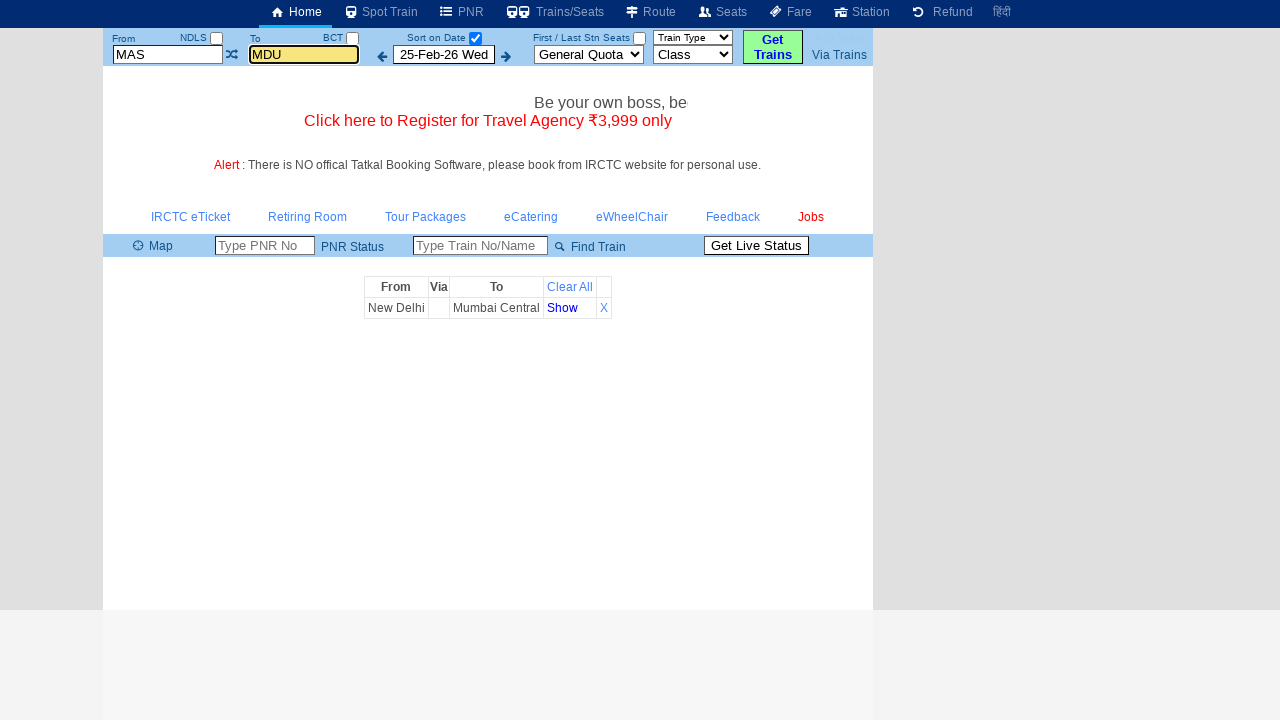

Unchecked 'Select Date Only' checkbox to show all trains at (475, 38) on #chkSelectDateOnly
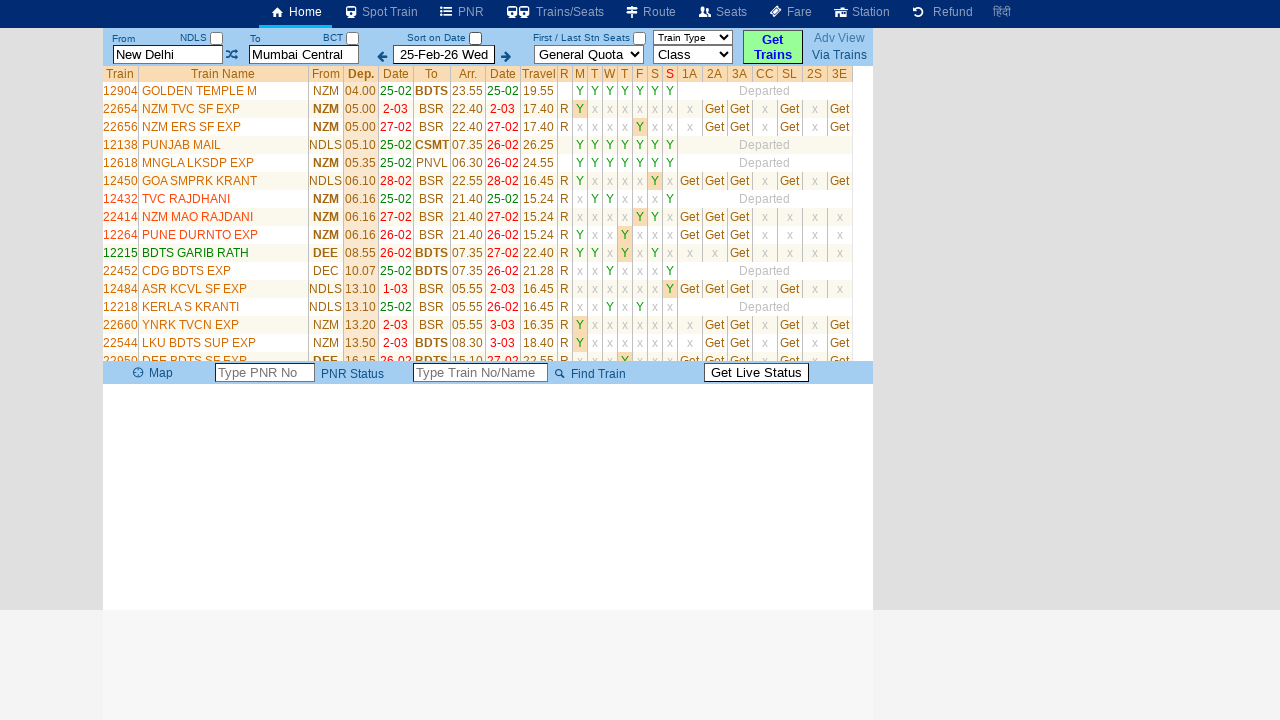

Train list table loaded successfully
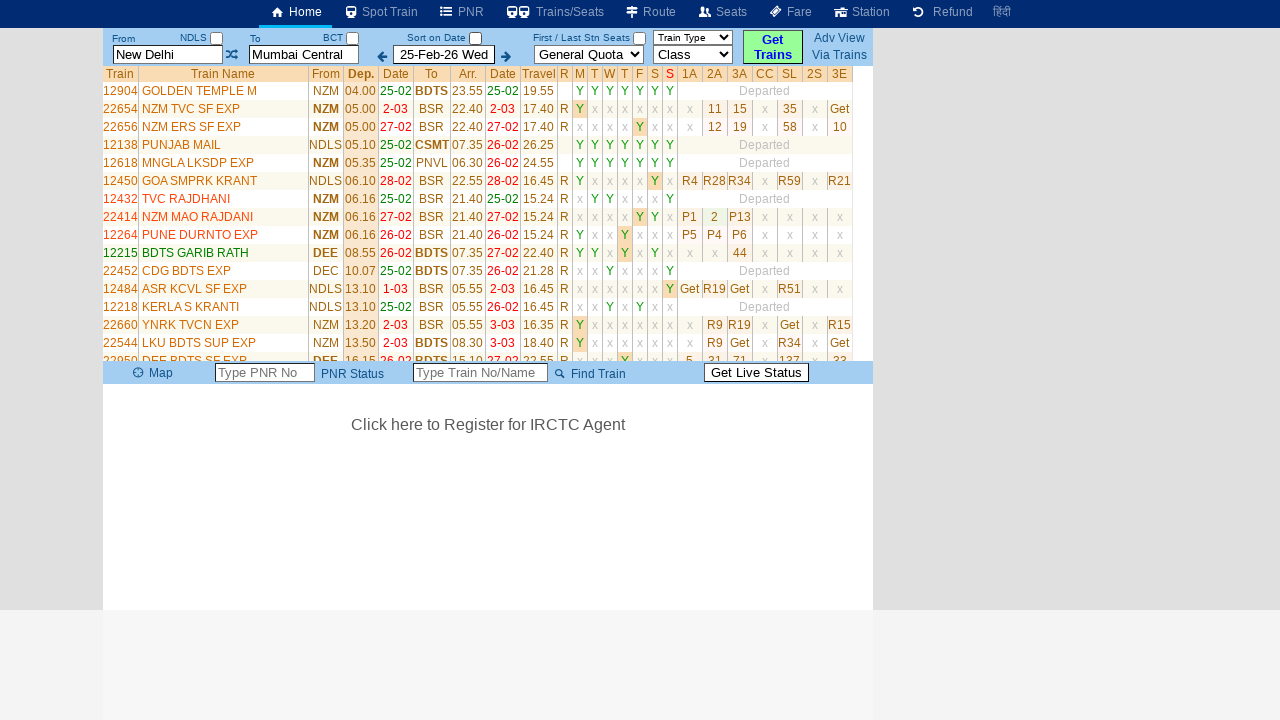

Retrieved all train name elements from results table
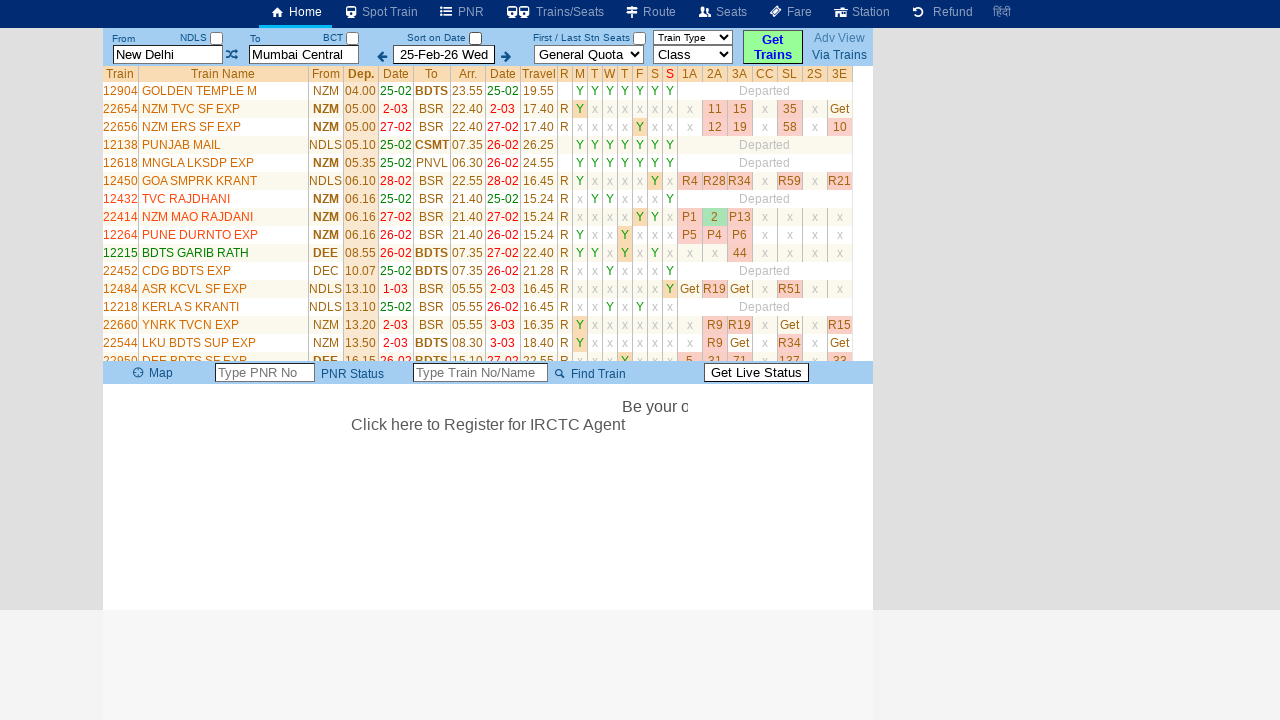

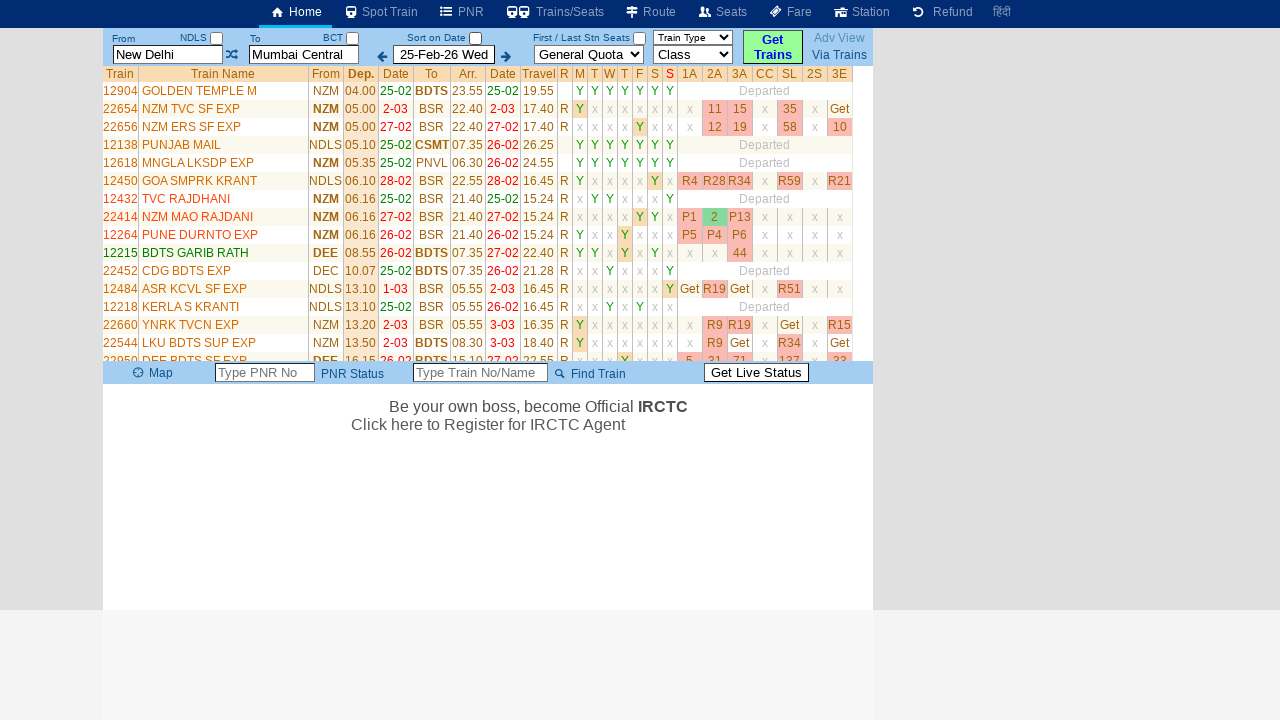